Tests search functionality by filling in a search query for "Argentina" and clicking the search button to verify navigation to search results.

Starting URL: https://www.shirtscanner.com/

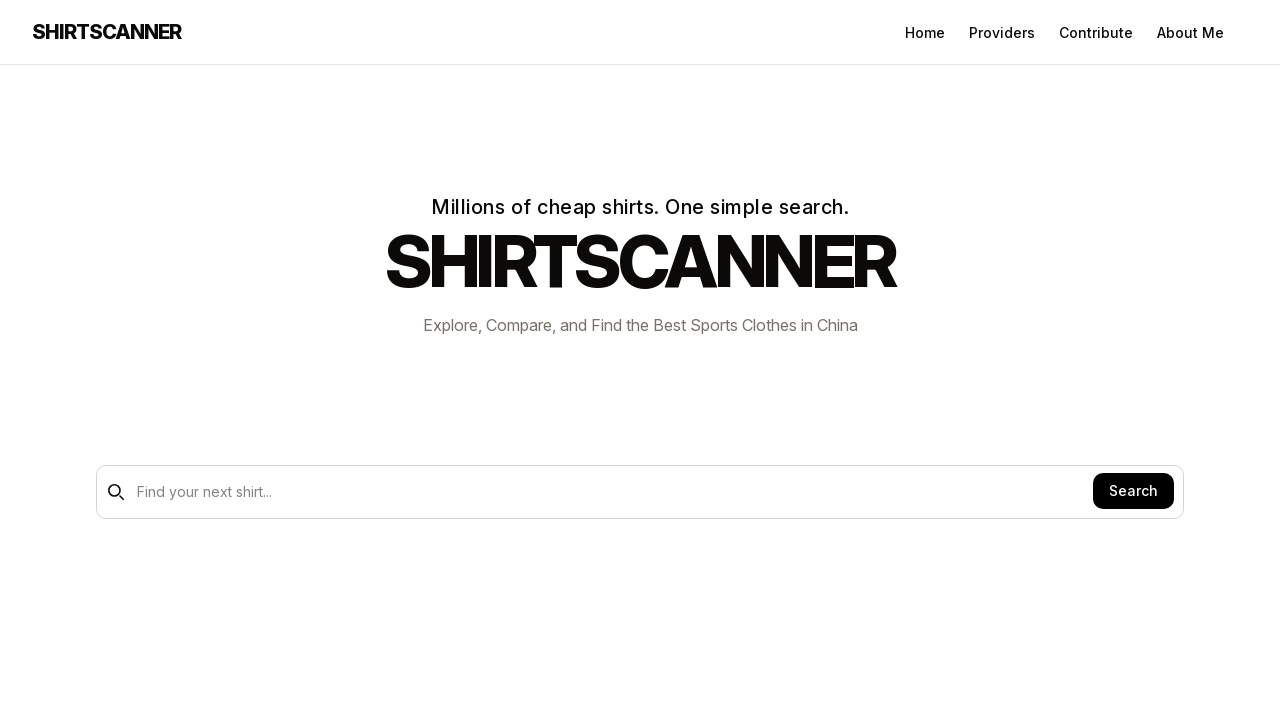

Filled search field with 'Argentina' on internal:attr=[placeholder="Find your next shirt..."i]
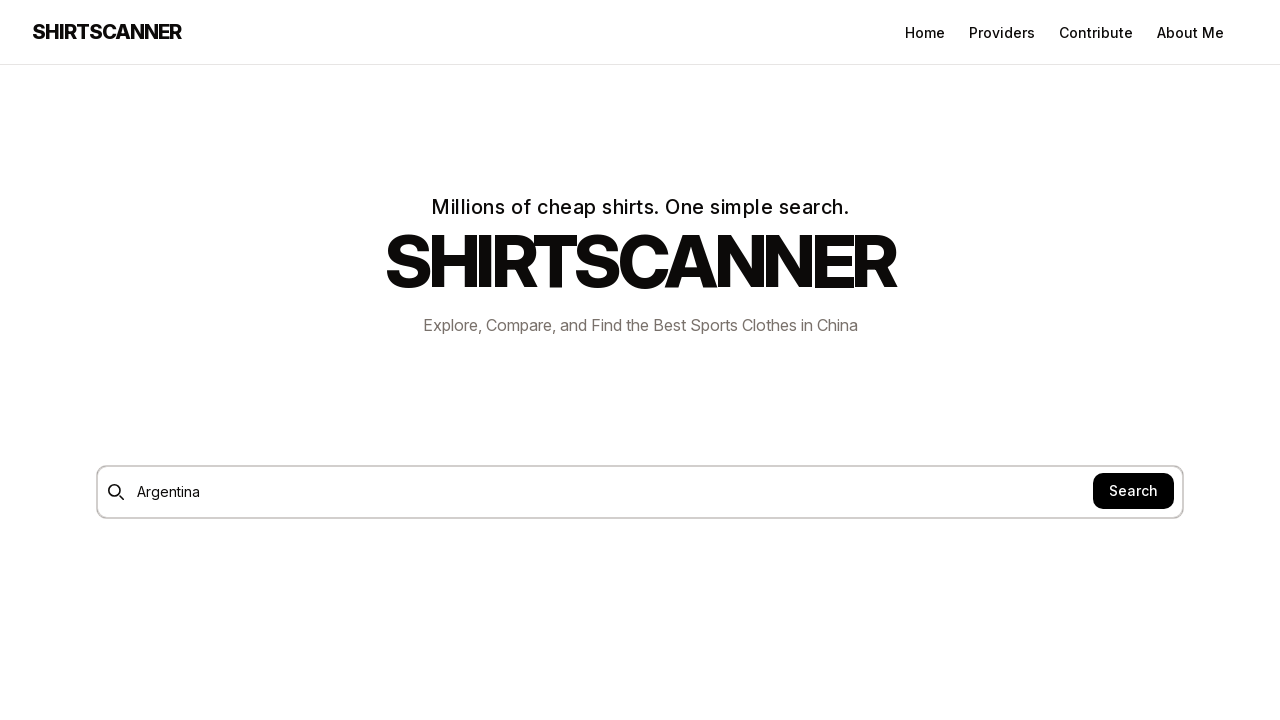

Clicked Search button at (1134, 491) on internal:role=button[name="Search"i]
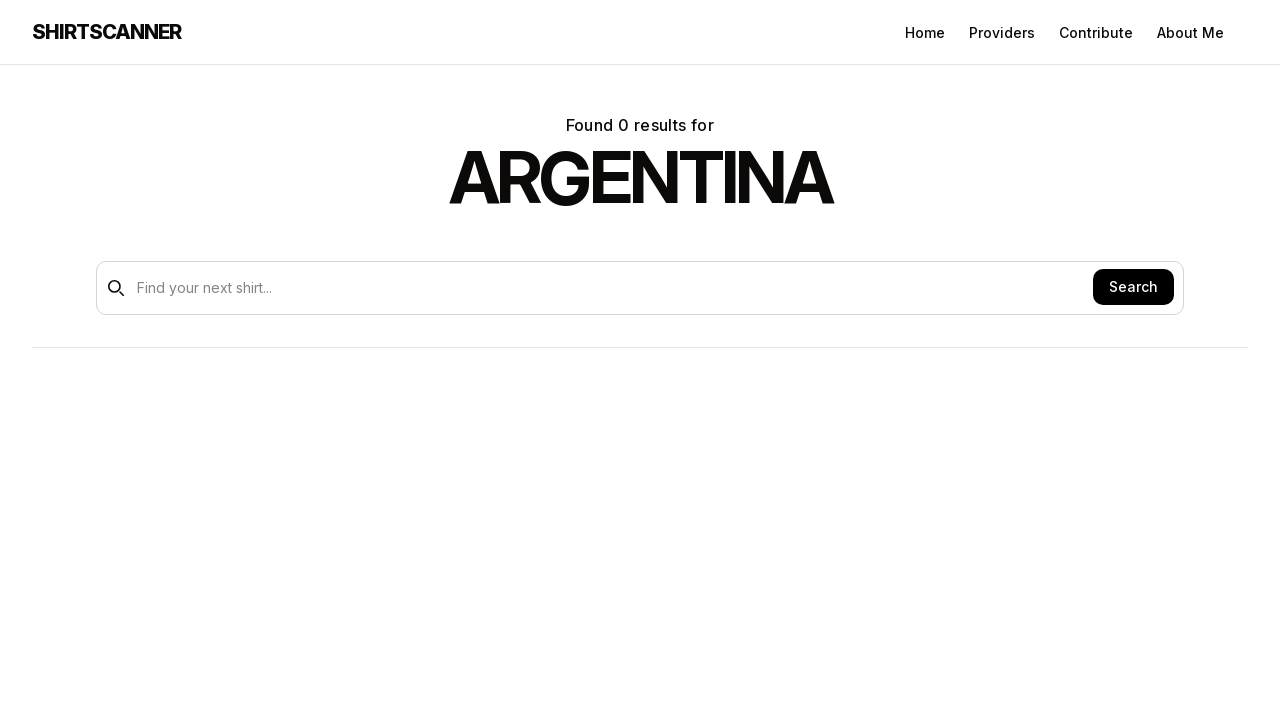

Navigated to search results page for 'Argentina'
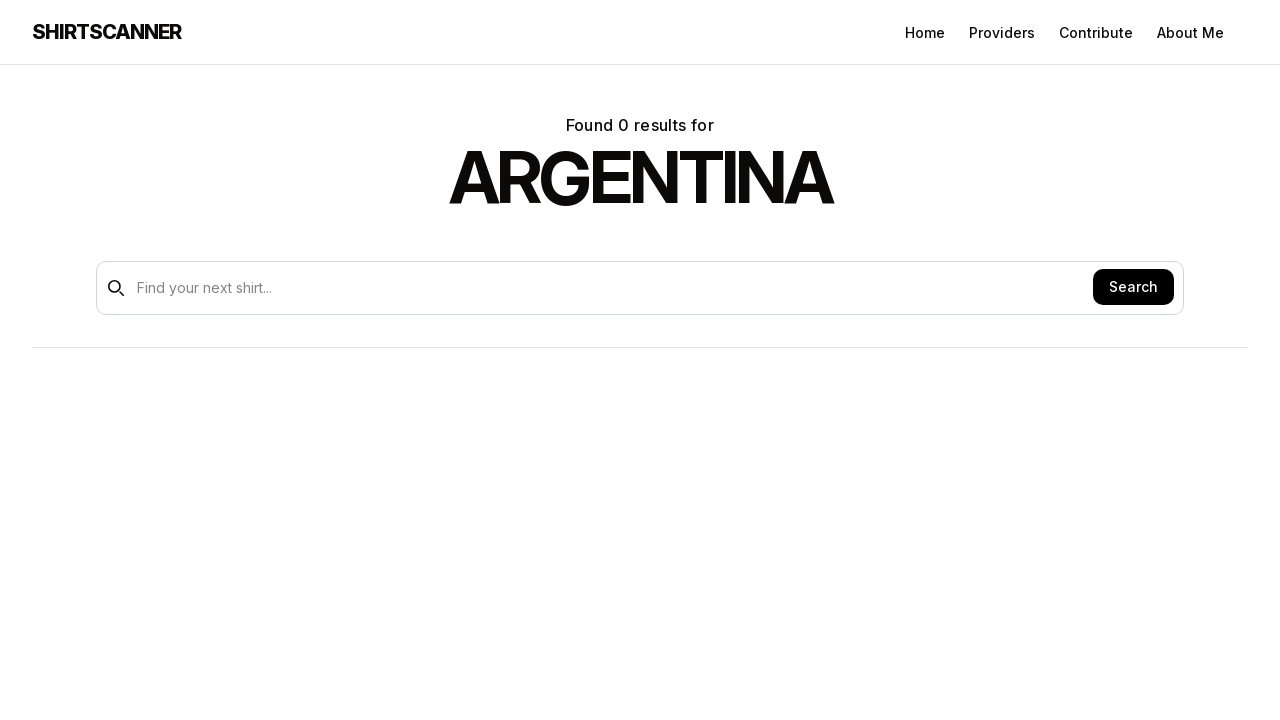

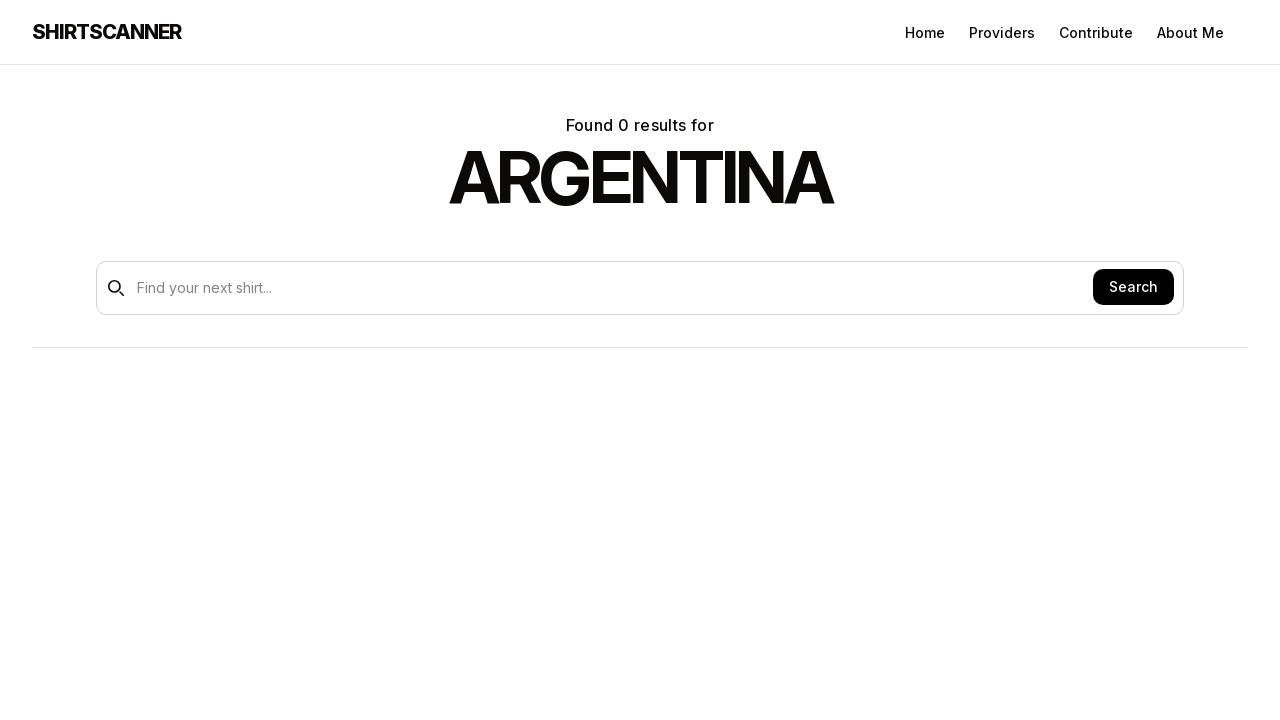